Navigates to Selenium website and clicks on the BrowserStack image element

Starting URL: https://www.selenium.dev/

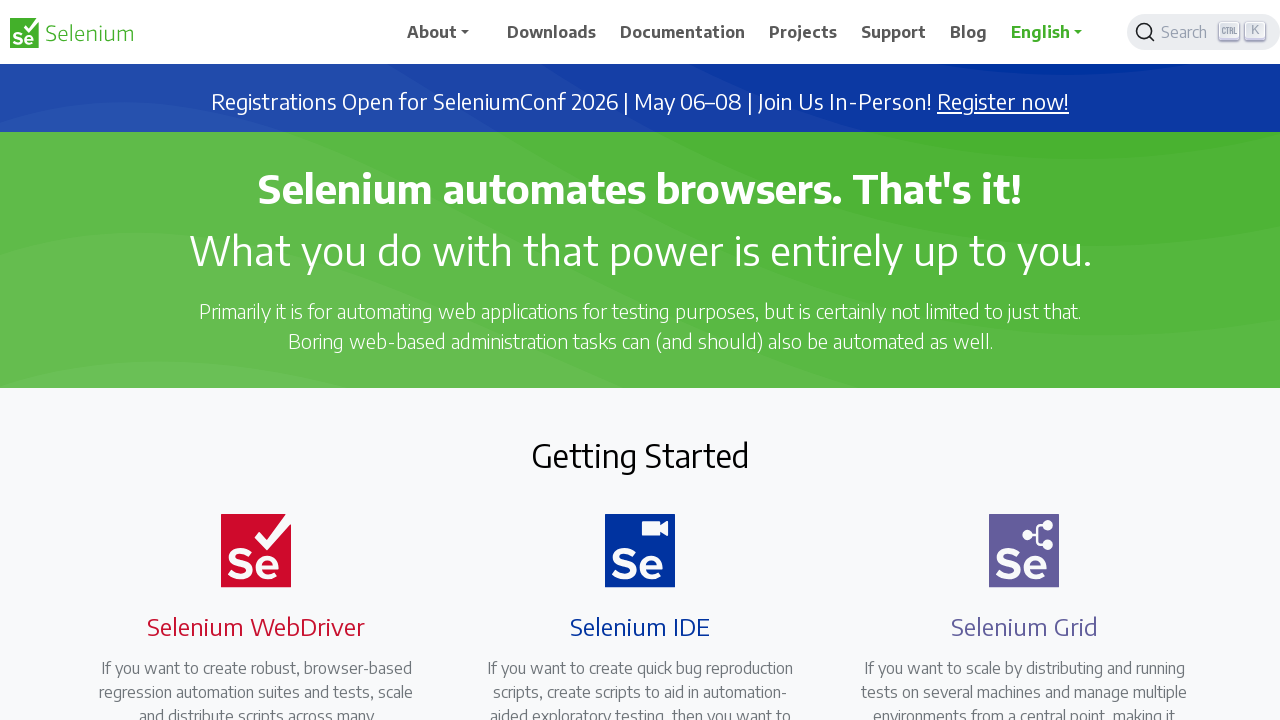

Navigated to Selenium website
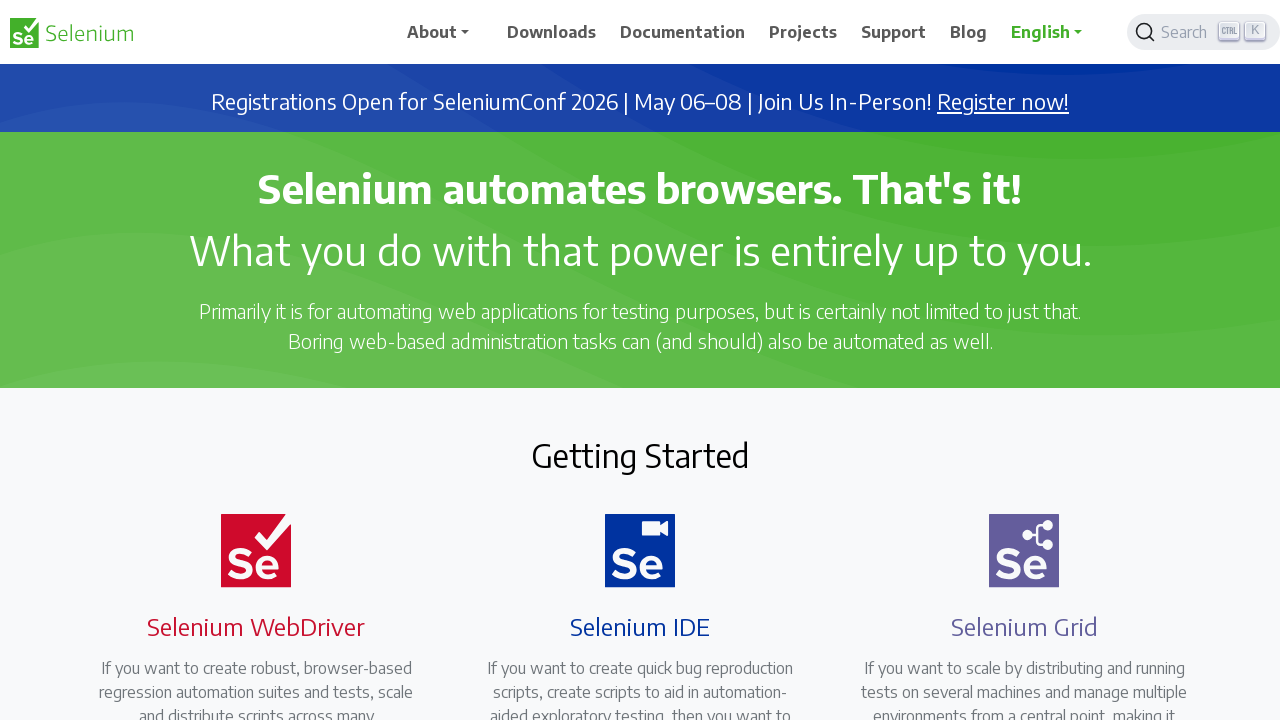

Located BrowserStack image element
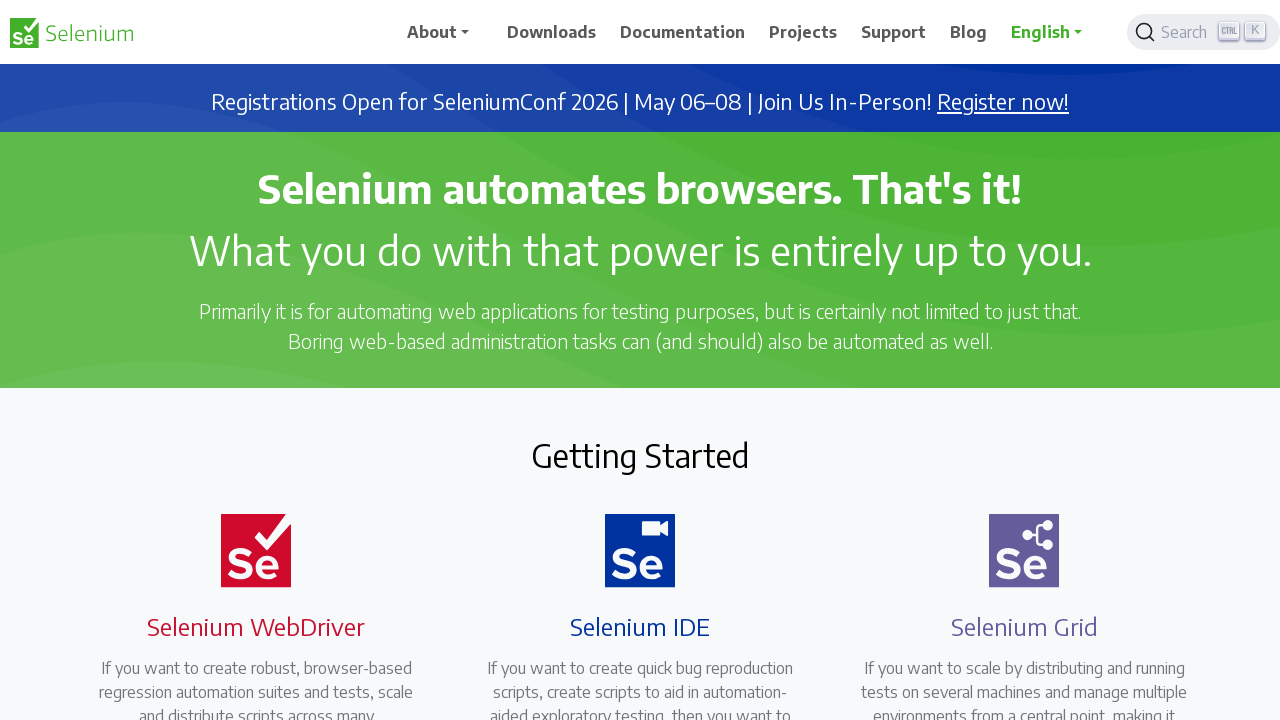

Clicked on BrowserStack image at (245, 361) on xpath=//img[@alt='BrowserStack']
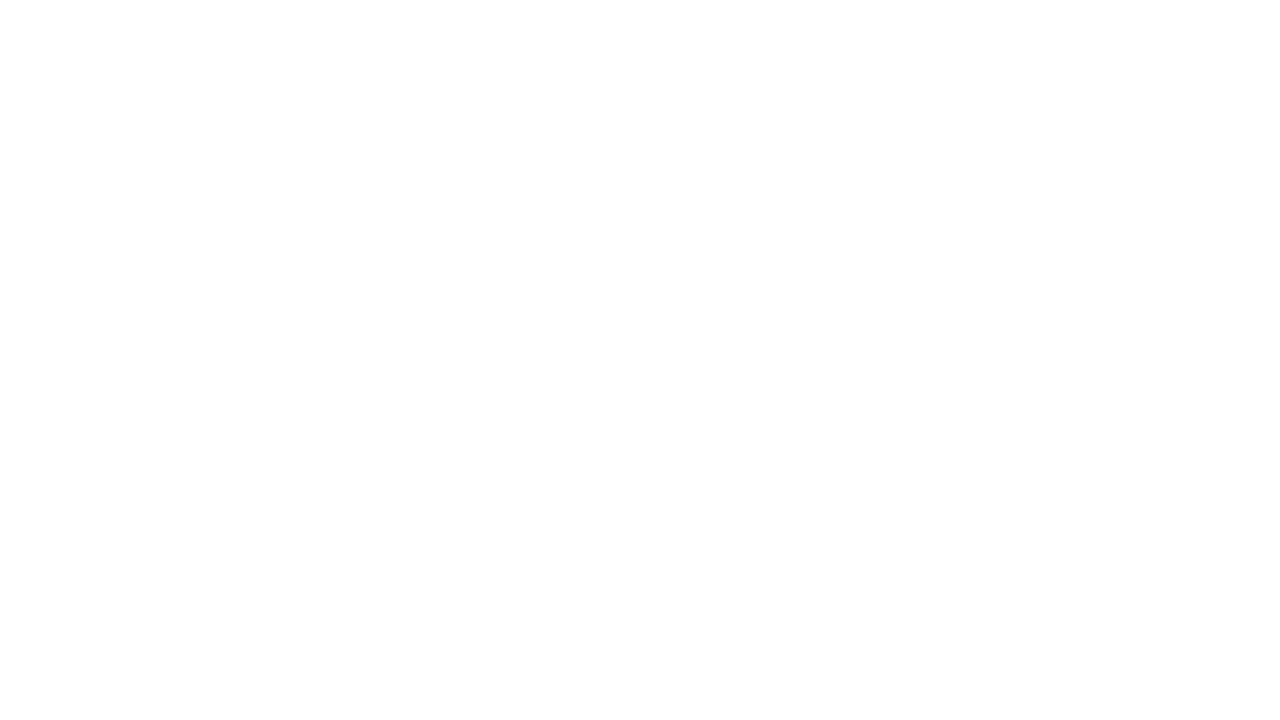

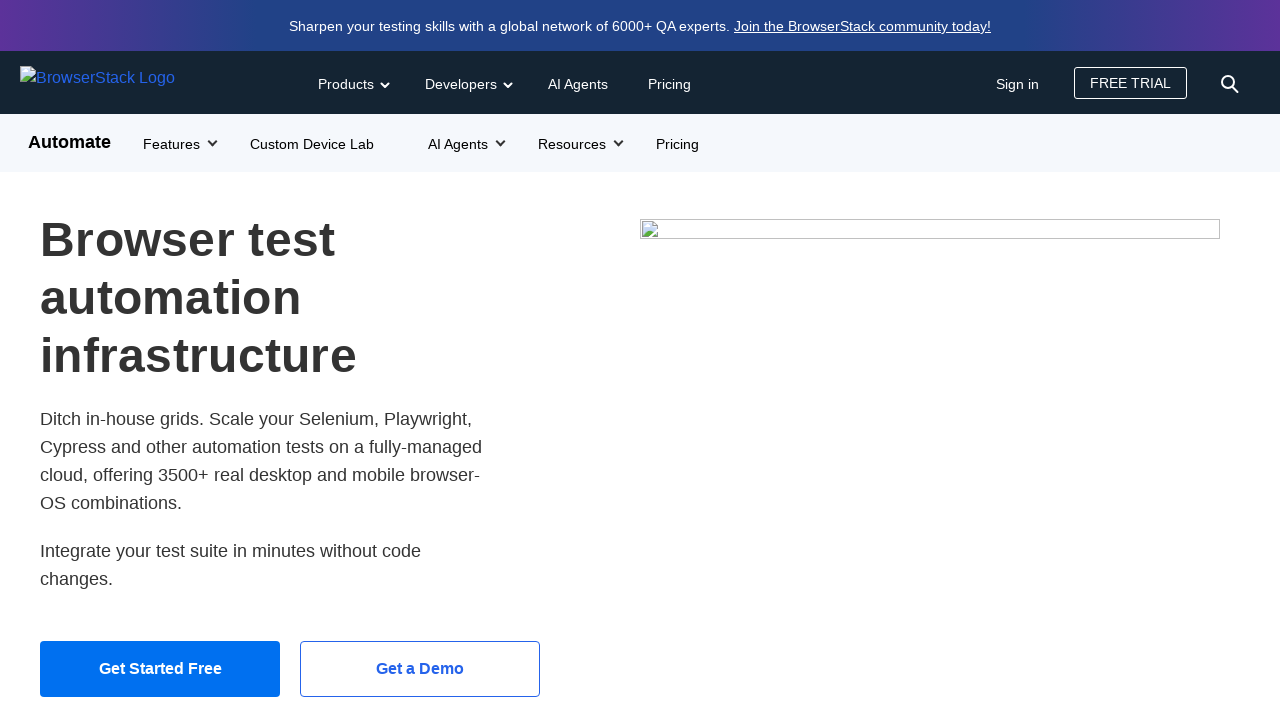